Double clicks a button and verifies that a message appears

Starting URL: https://automationfc.github.io/basic-form/index.html

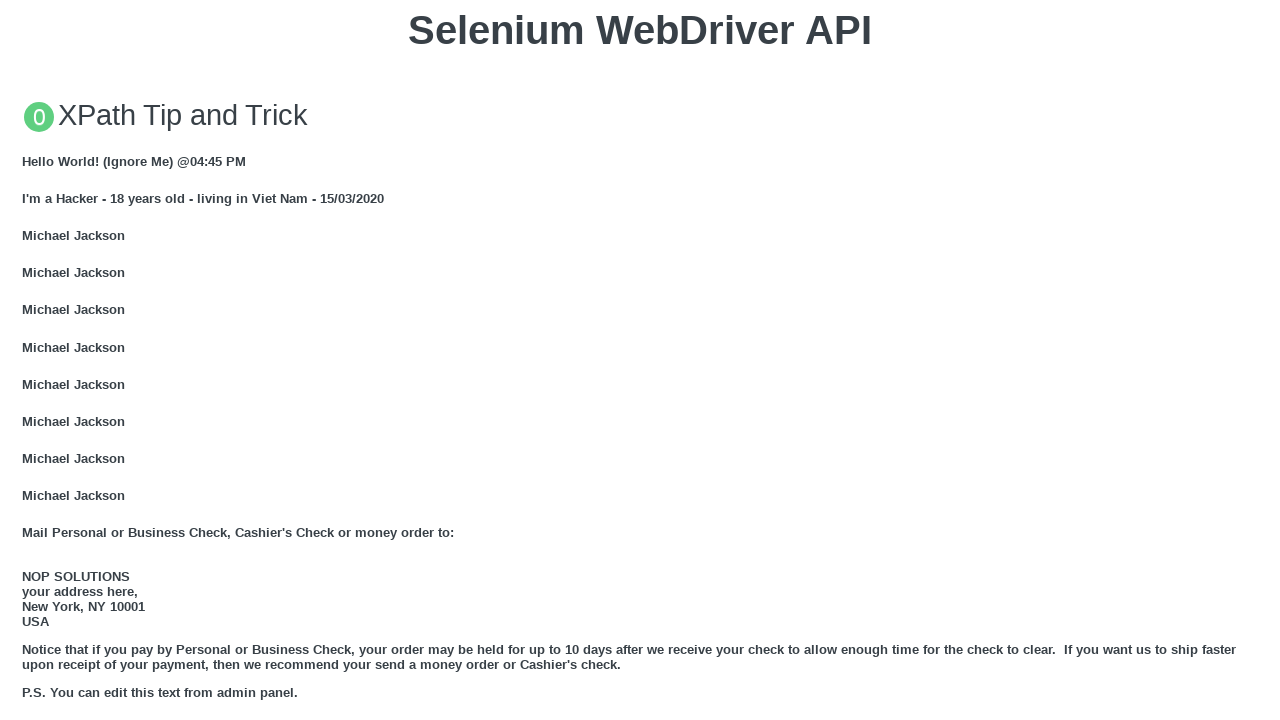

Double clicked the 'Double click me' button at (640, 361) on xpath=//button[text()='Double click me']
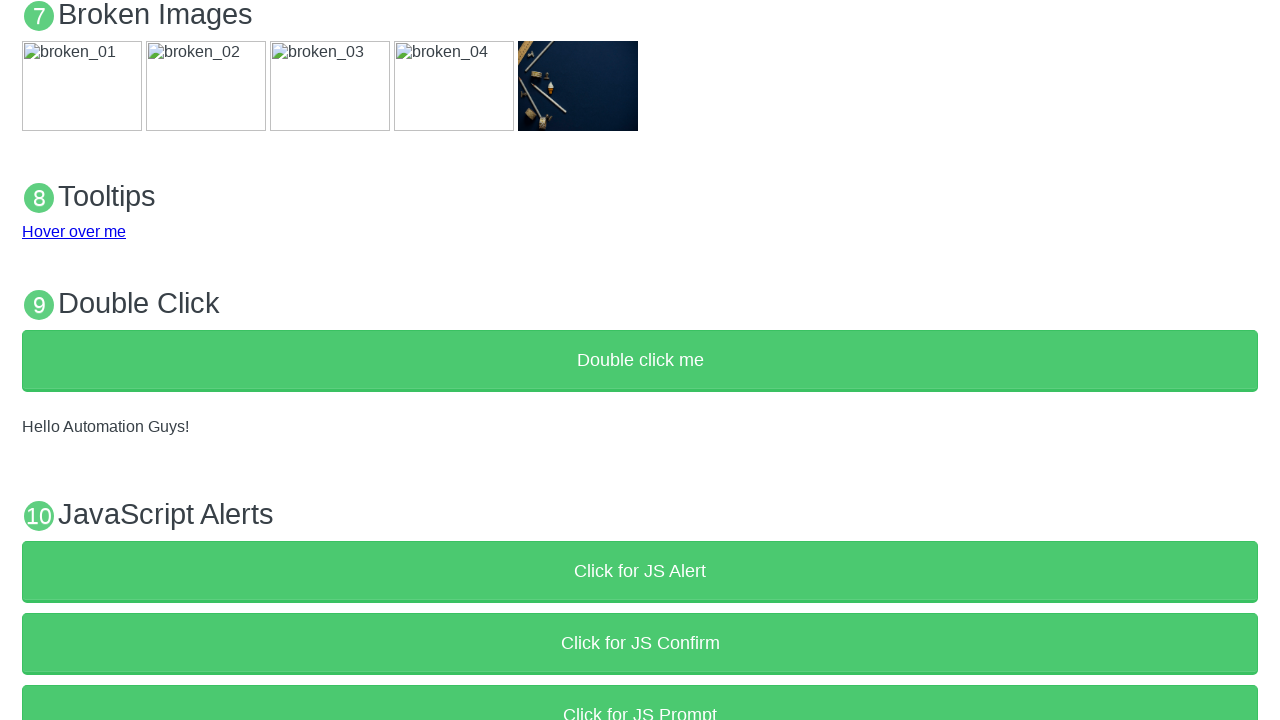

Verified that 'Hello Automation Guys!' message appeared
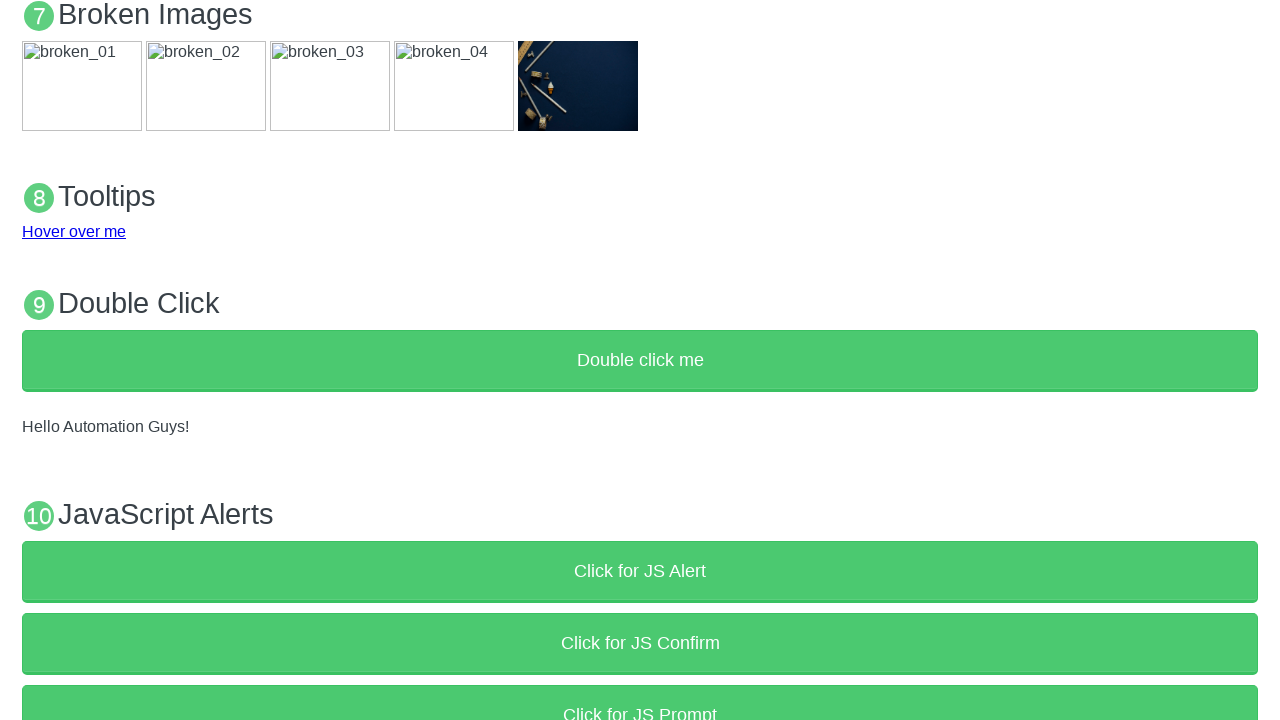

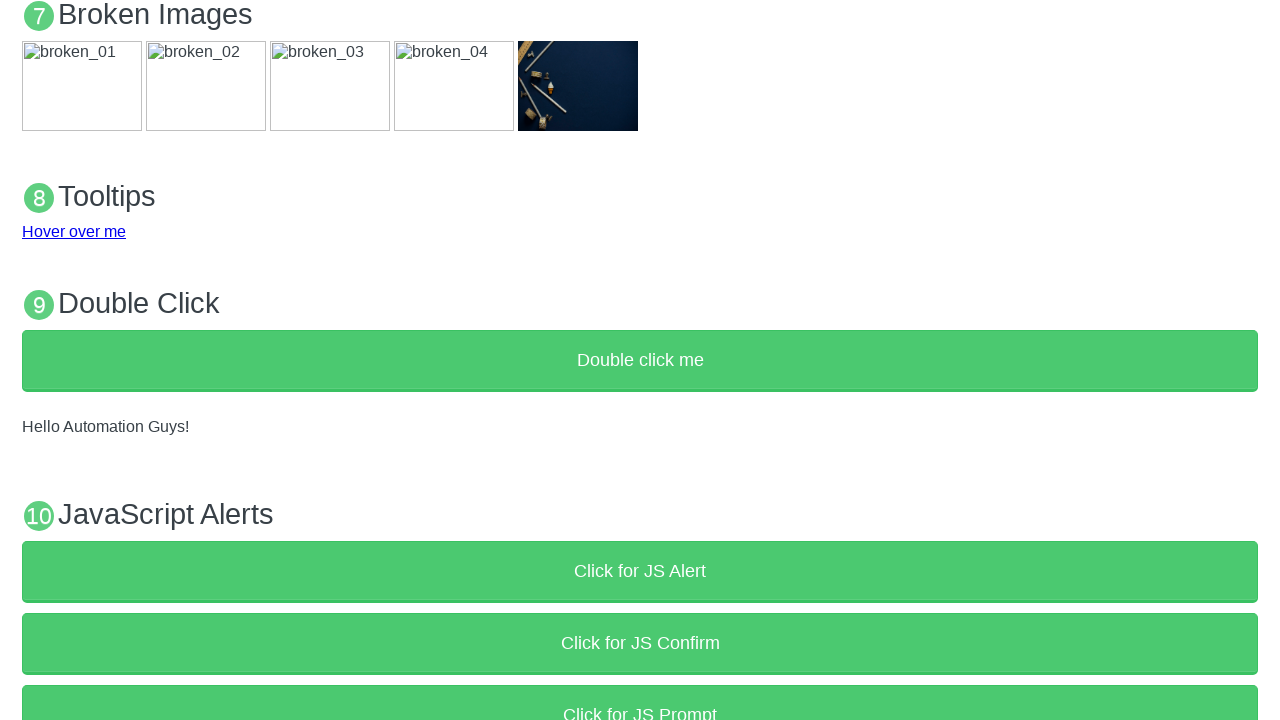